Tests dynamic form controls by clicking on Dynamic Controls link, enabling a text input field, entering text, and verifying the text is displayed

Starting URL: https://the-internet.herokuapp.com/

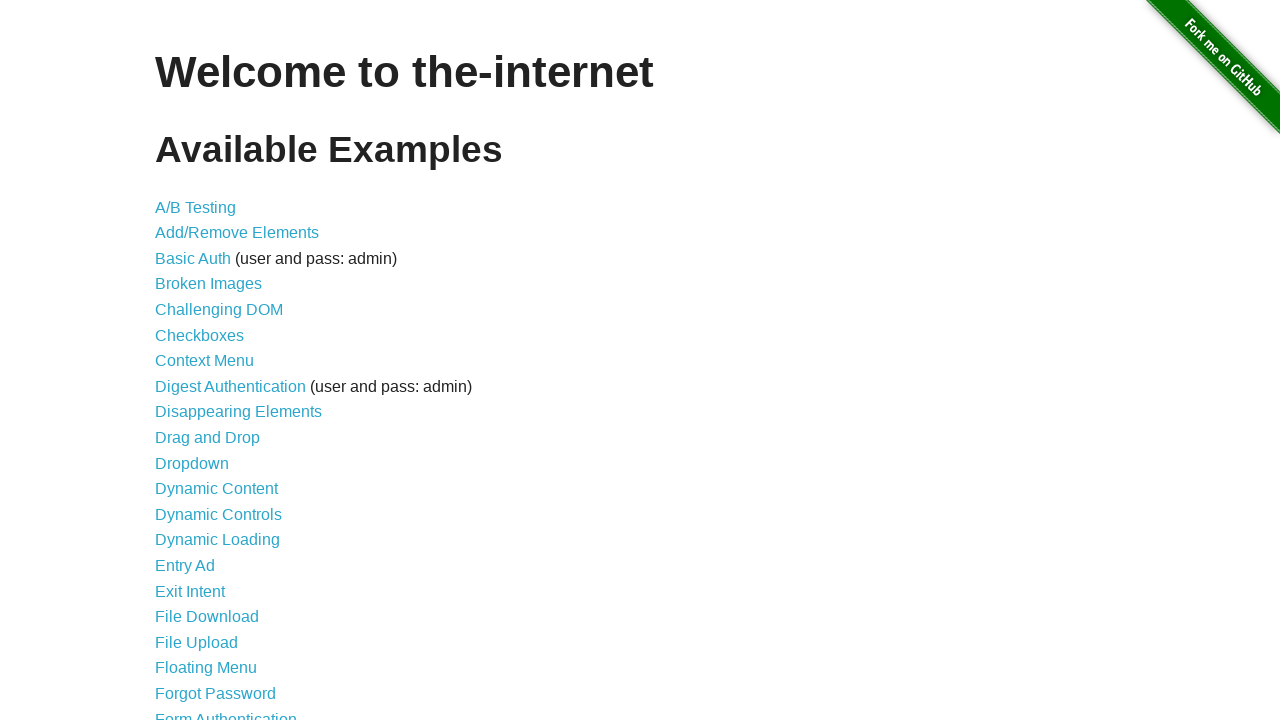

Clicked on Dynamic Controls link at (218, 514) on a:has-text('Dynamic Controls')
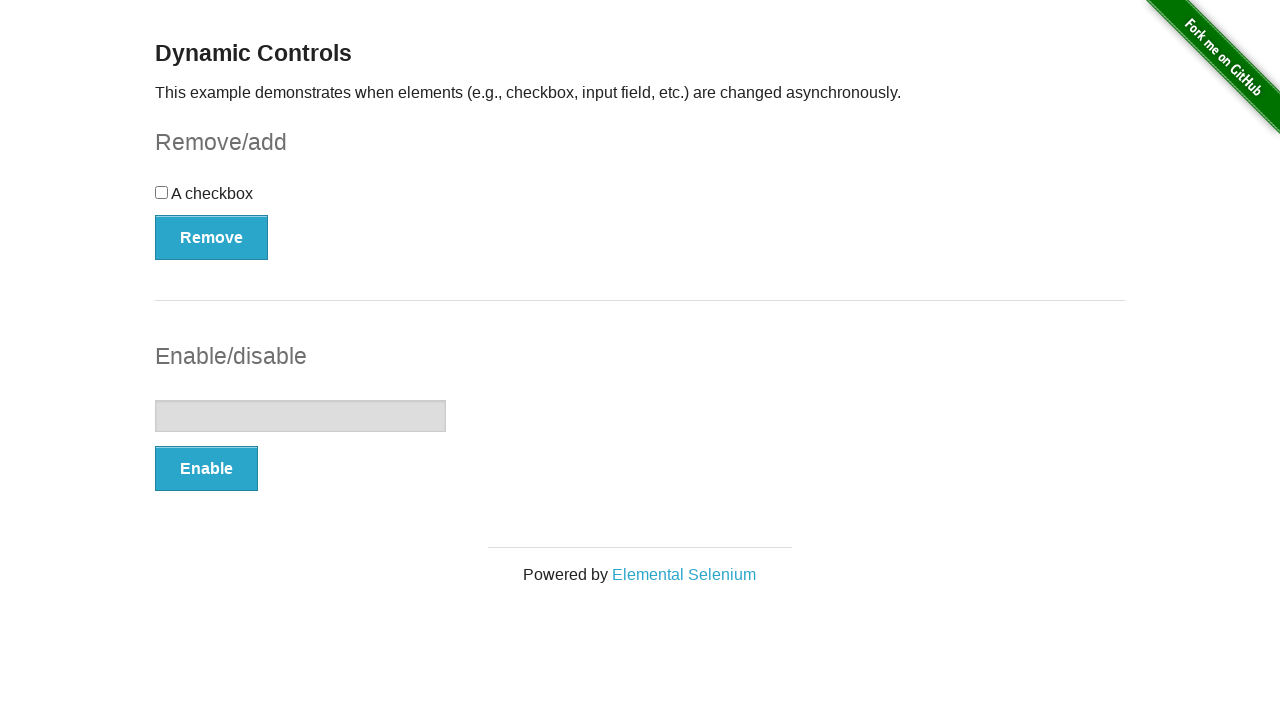

Clicked Enable button to enable text input field at (206, 469) on button:has-text('Enable')
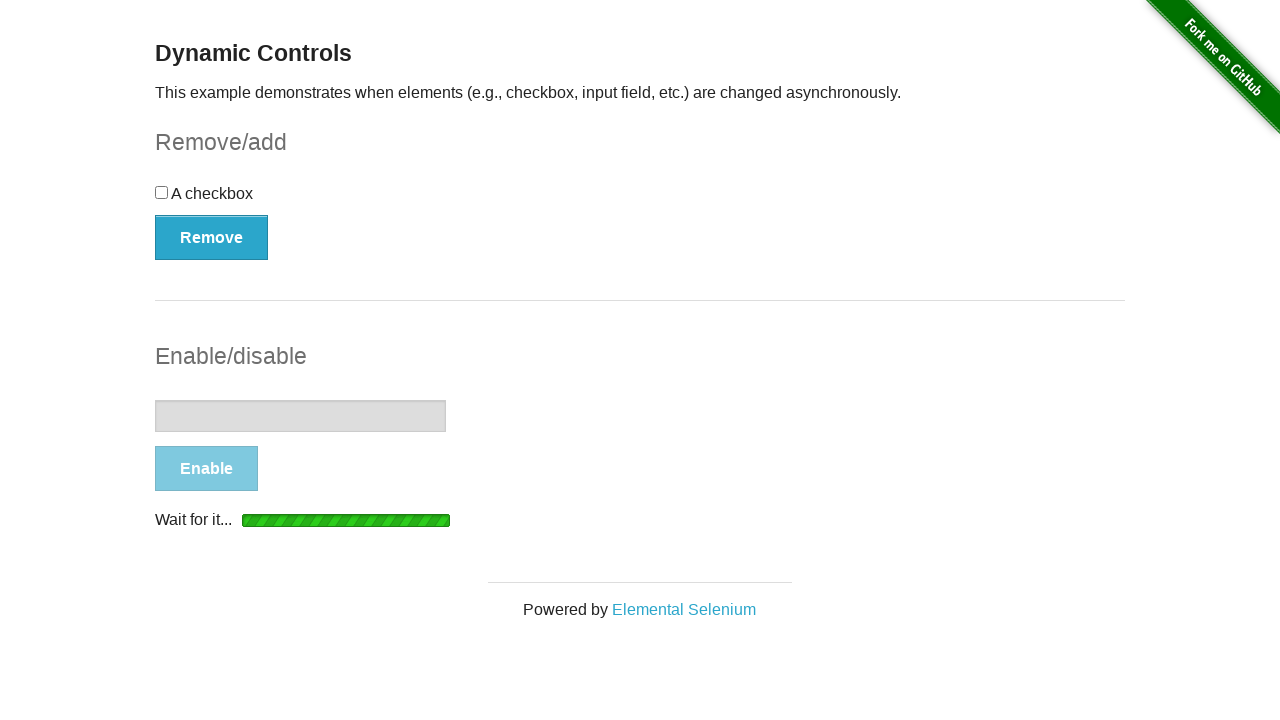

Waited for text input field to be enabled (Disable button appeared)
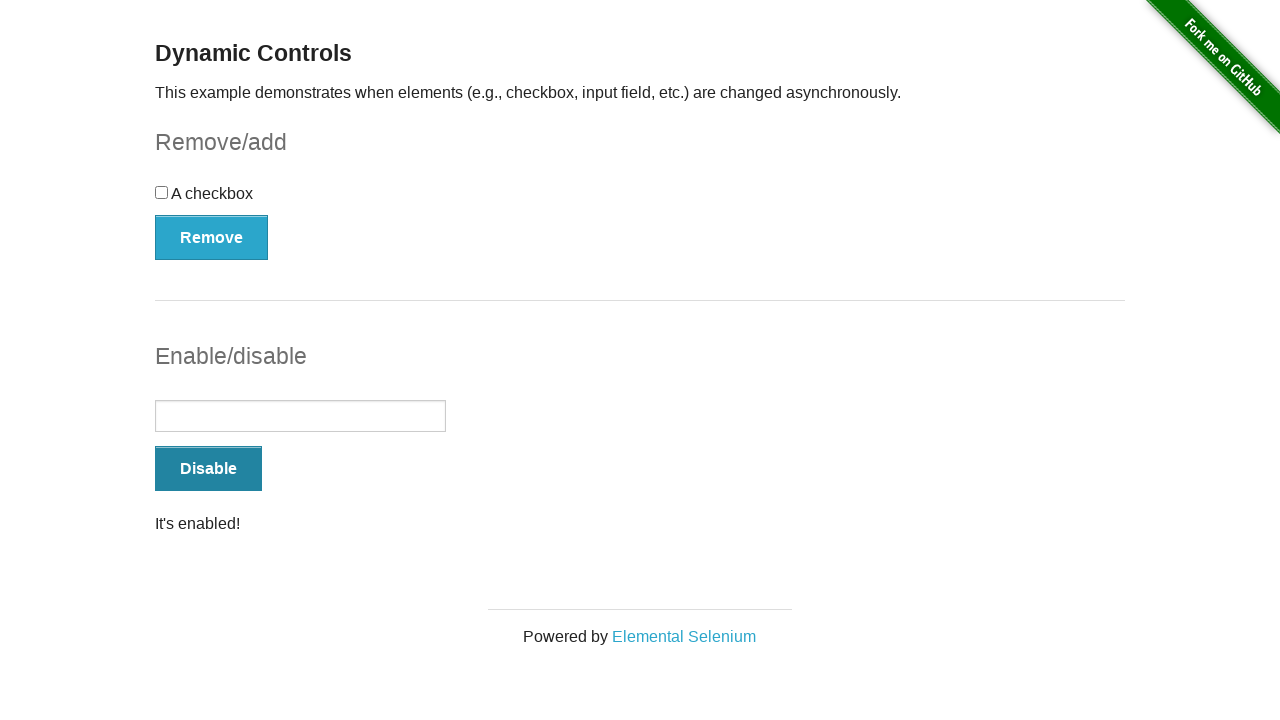

Entered 'WooHoo!' text in the enabled input field on input[type='text']
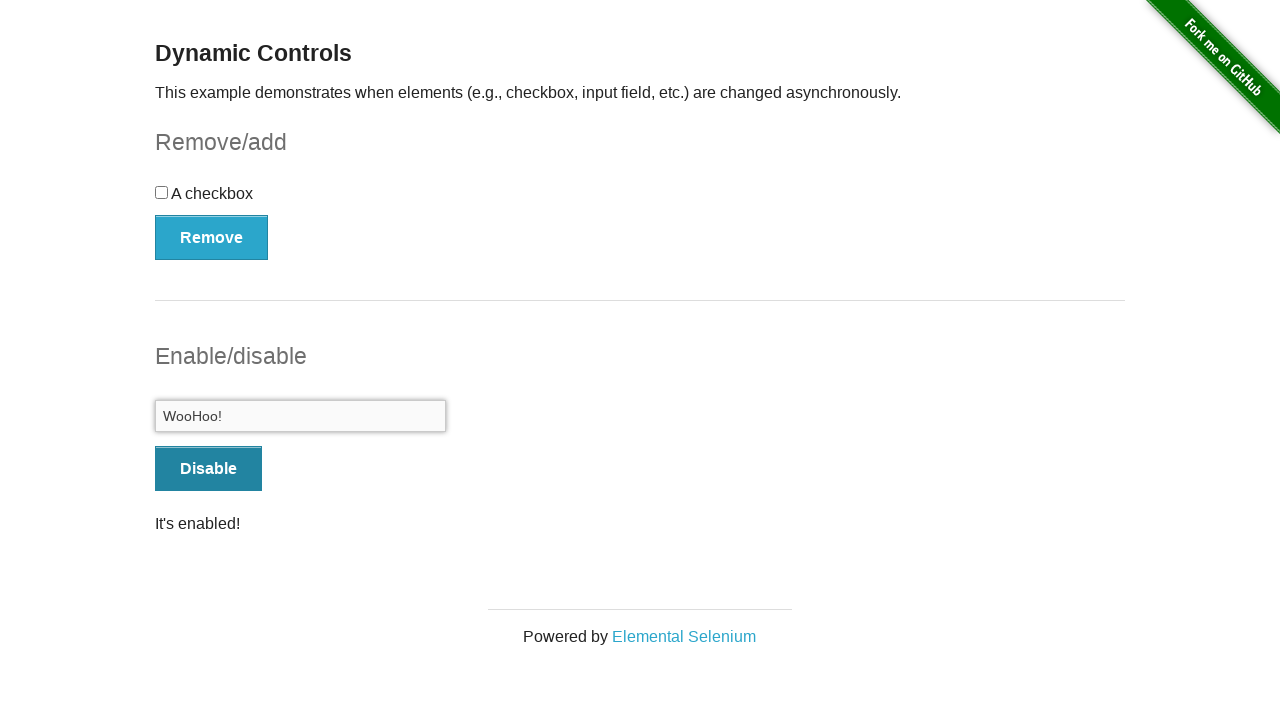

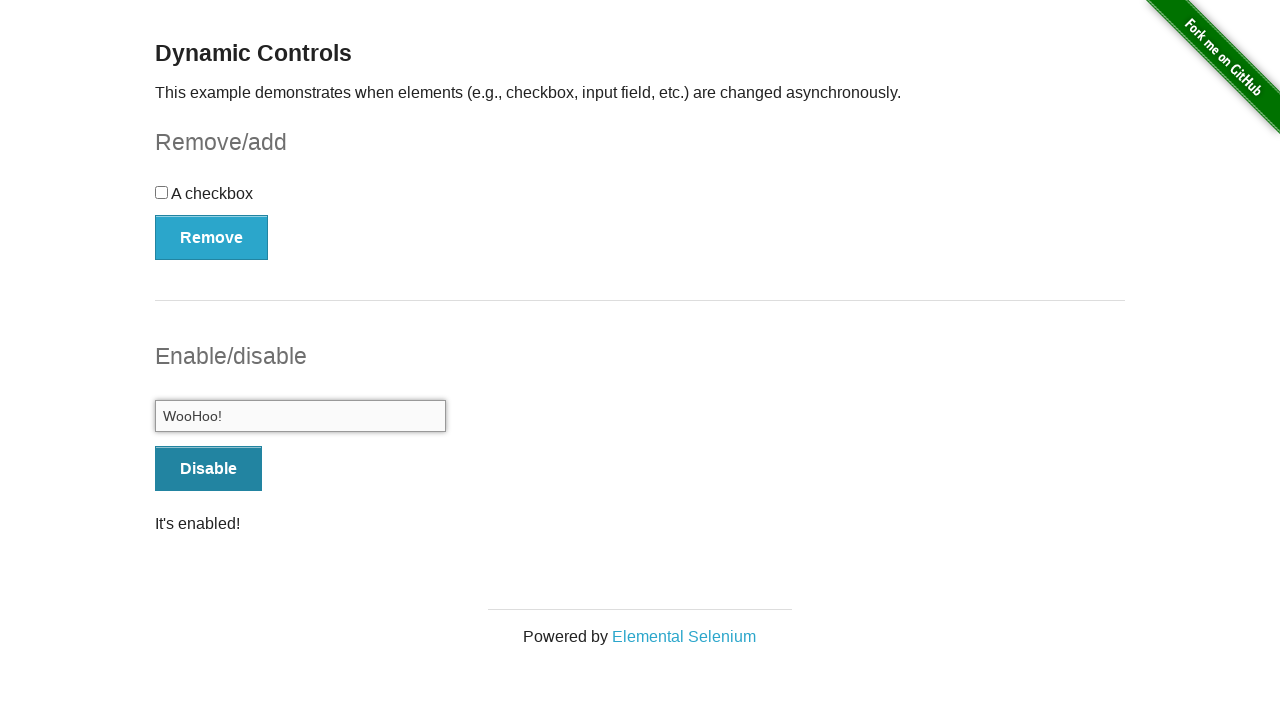